Tests clicking on a growing/animated button and verifies that the "Event Triggered" message appears after the button is clicked when it has fully grown.

Starting URL: https://testpages.eviltester.com/styled/challenges/growing-clickable.html

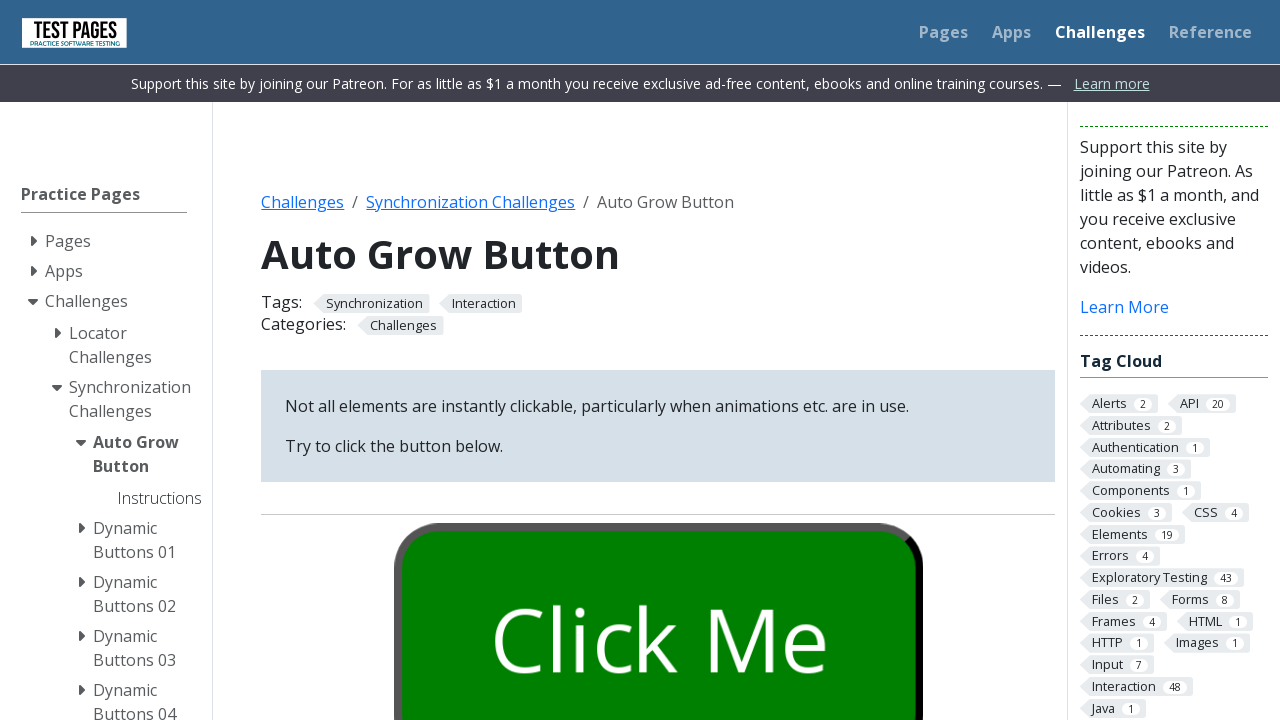

Located the growing button element with id 'growbutton'
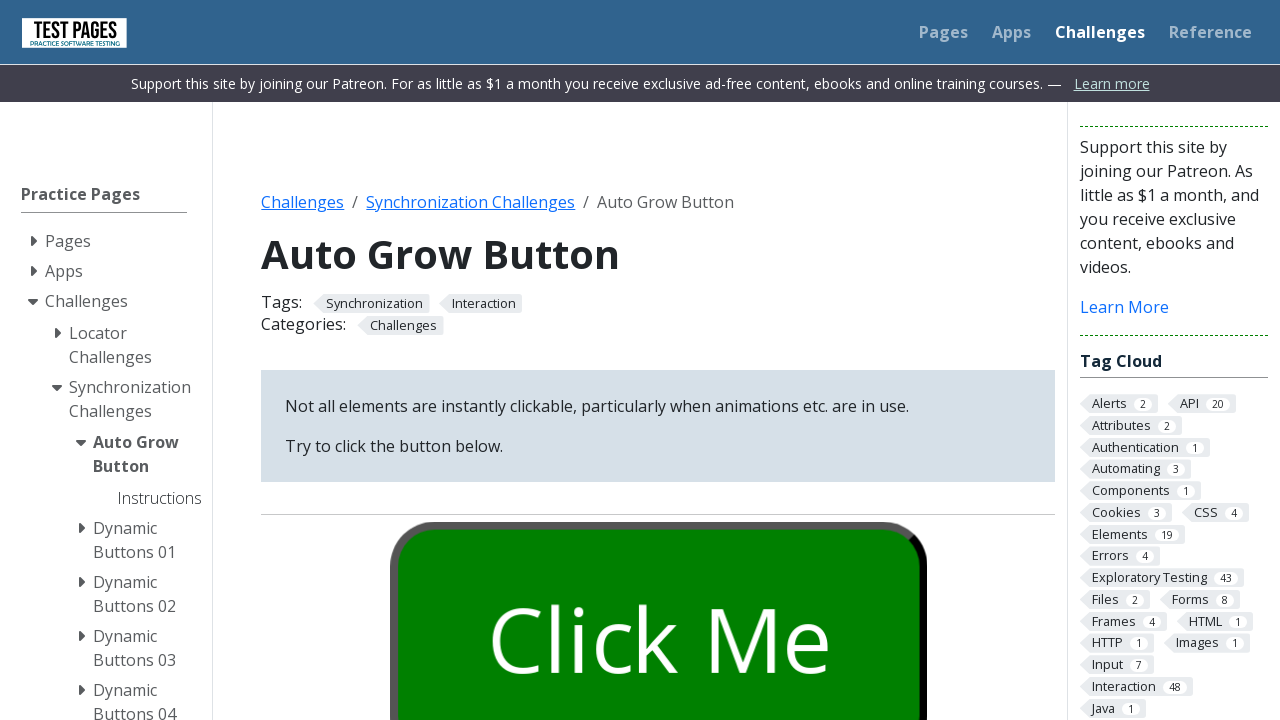

Waited for button animation to complete (grown class detected)
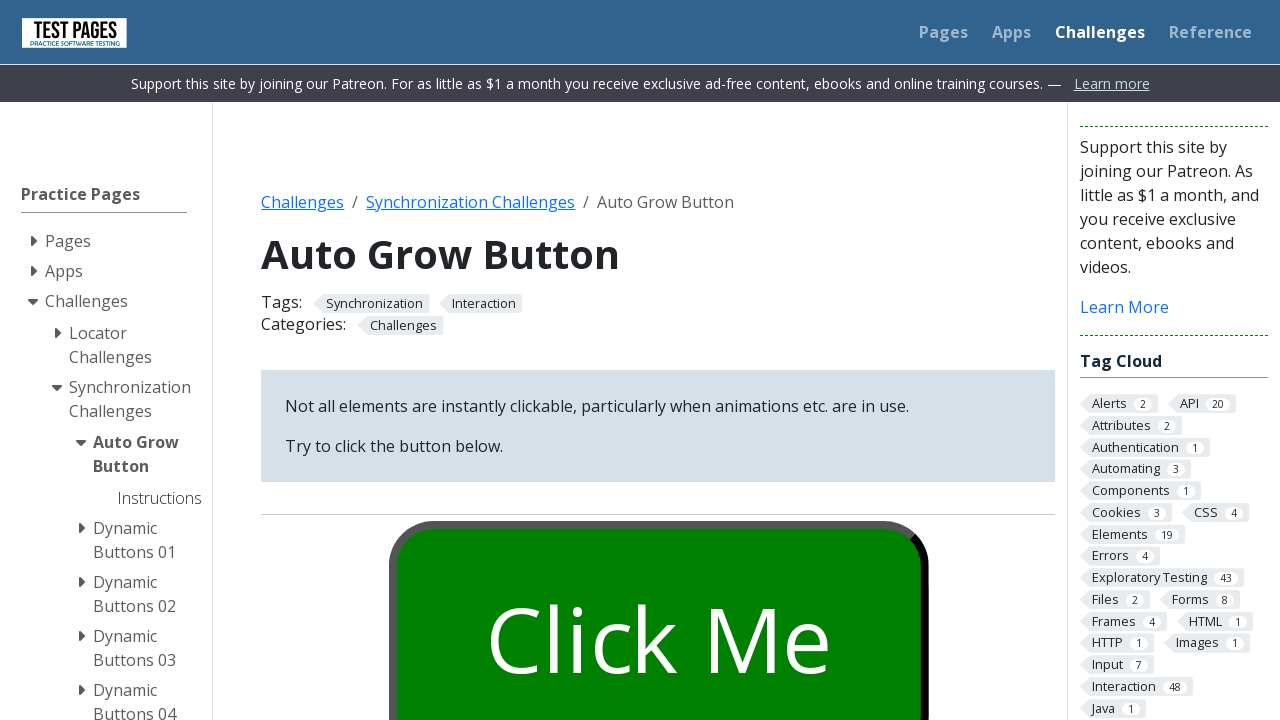

Clicked the fully grown button at (658, 600) on #growbutton
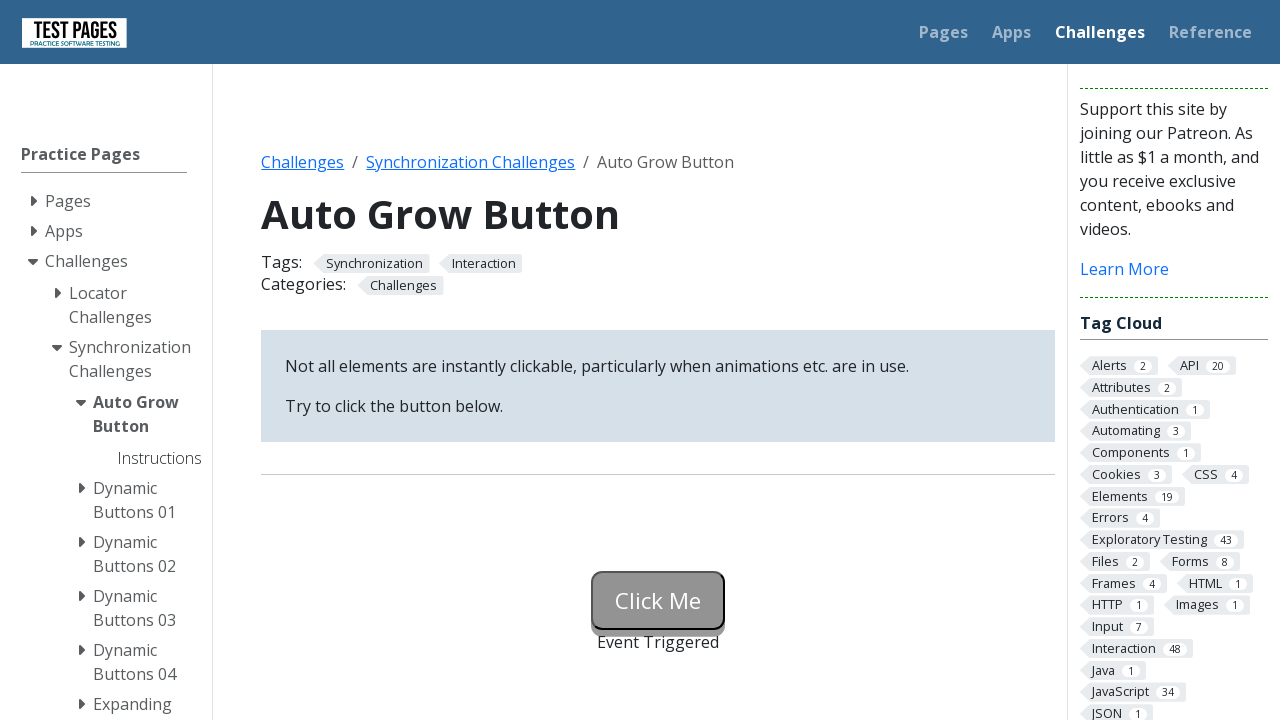

Event Triggered message appeared after button click
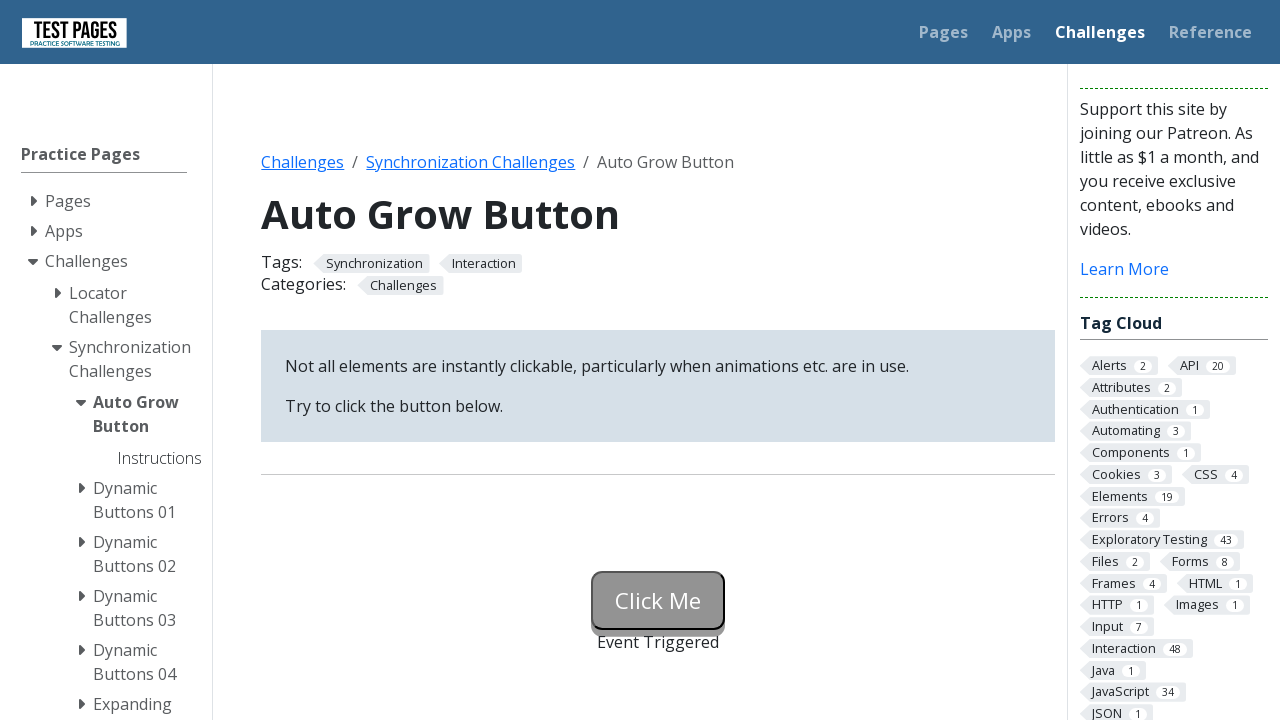

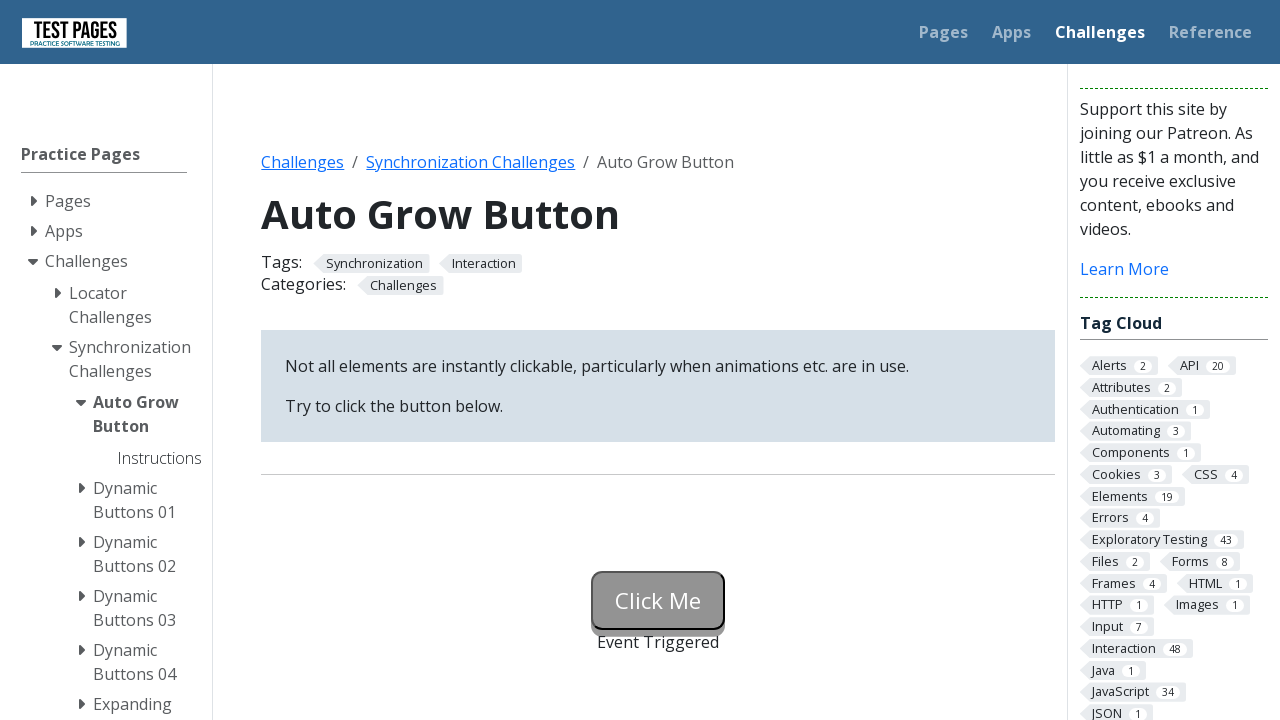